Opens the Upload and Download section from the elements menu to verify navigation works correctly.

Starting URL: https://demoqa.com/elements

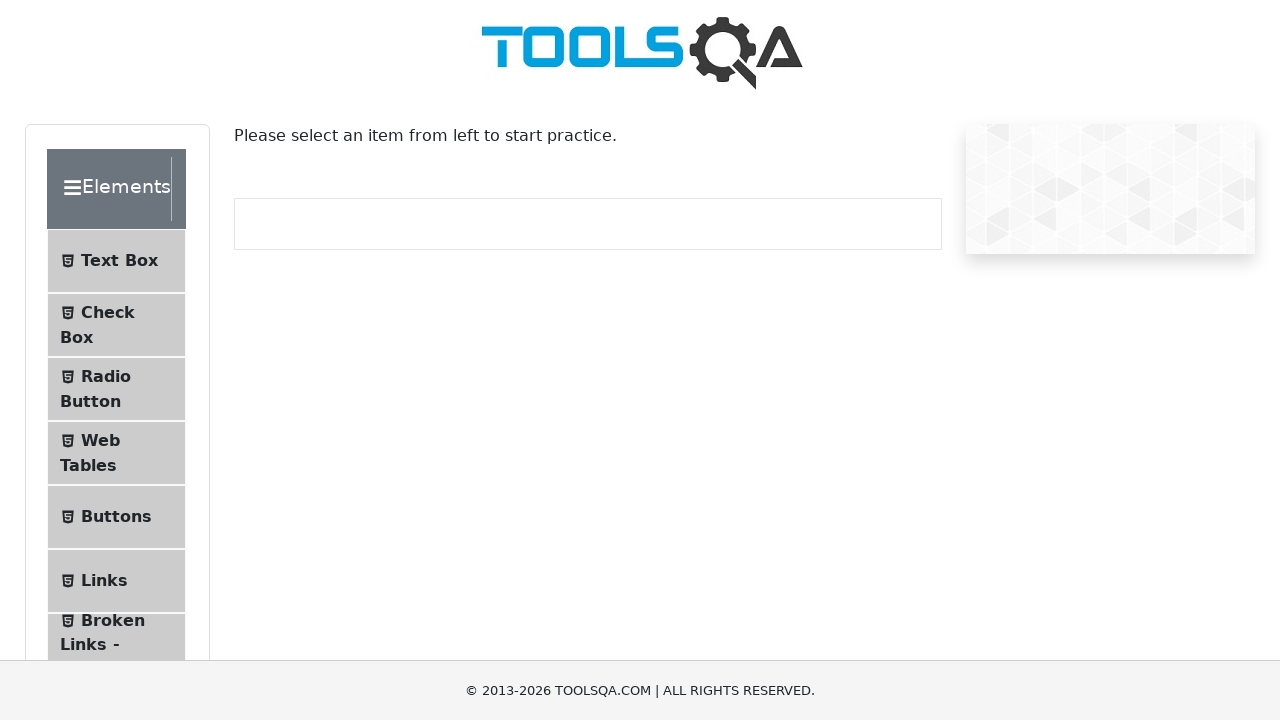

Clicked on 'Upload and Download' menu item at (112, 335) on internal:text="Upload and Download"i
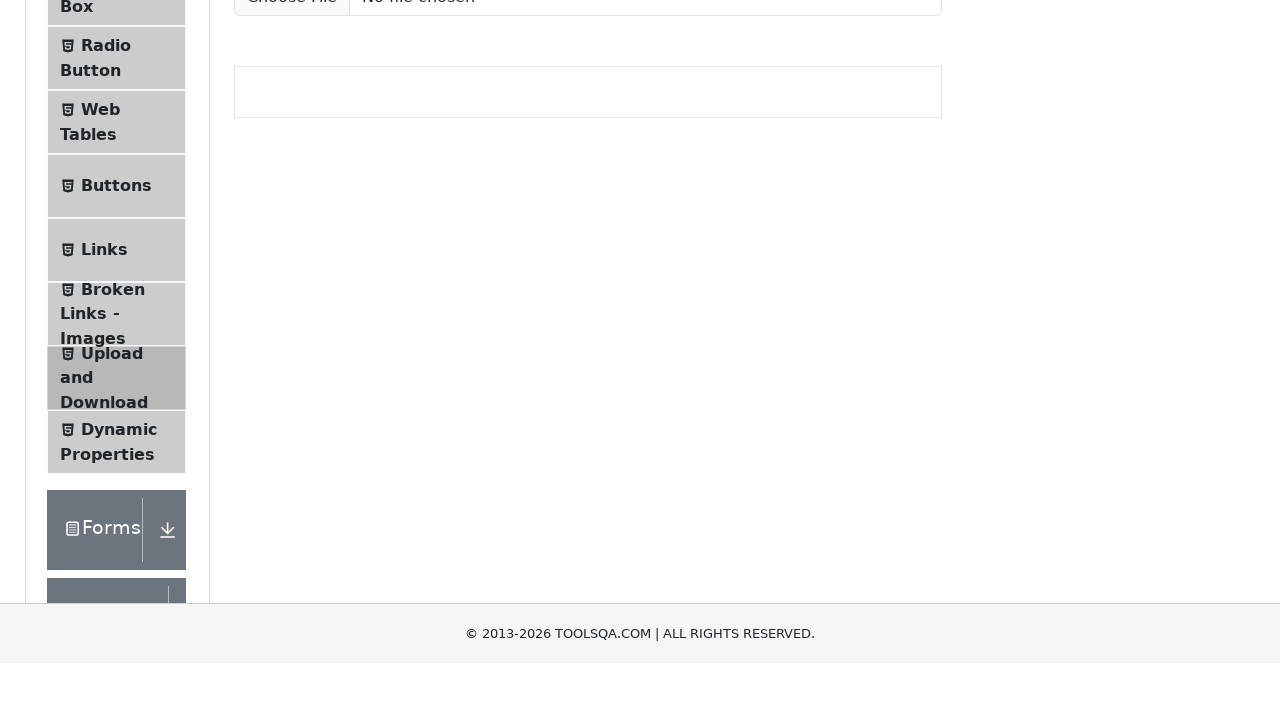

Upload and Download page loaded successfully
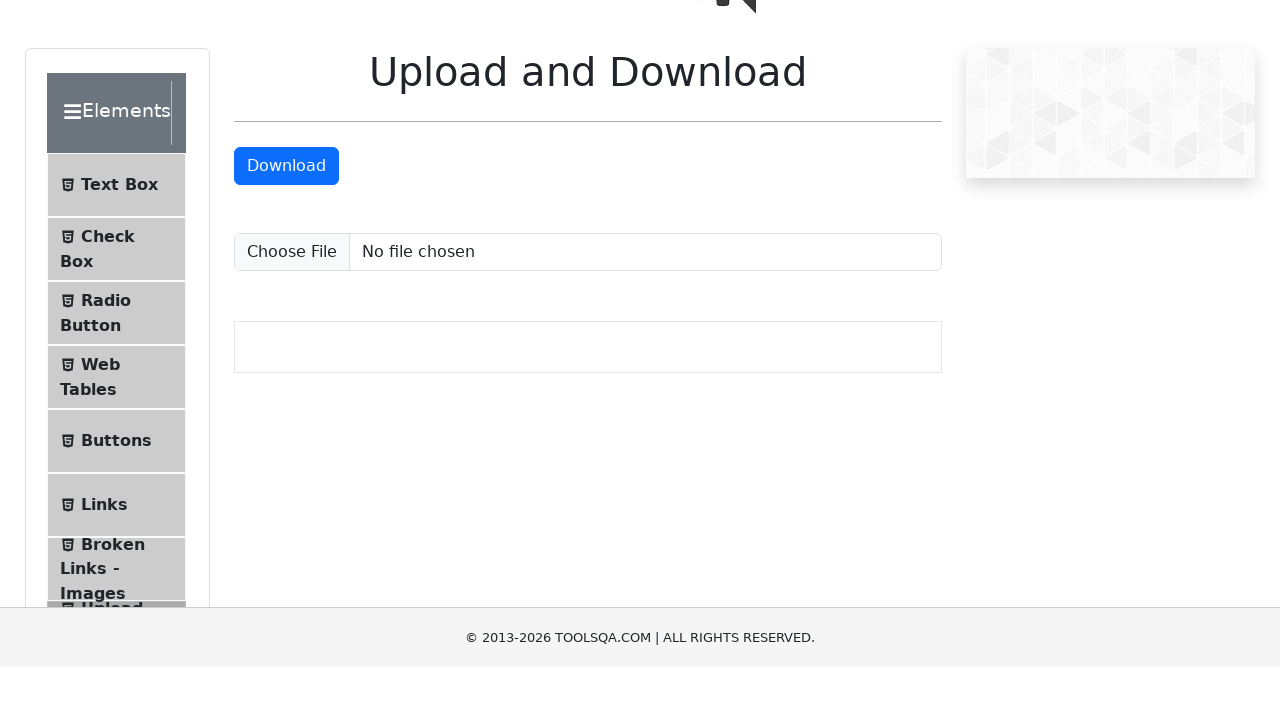

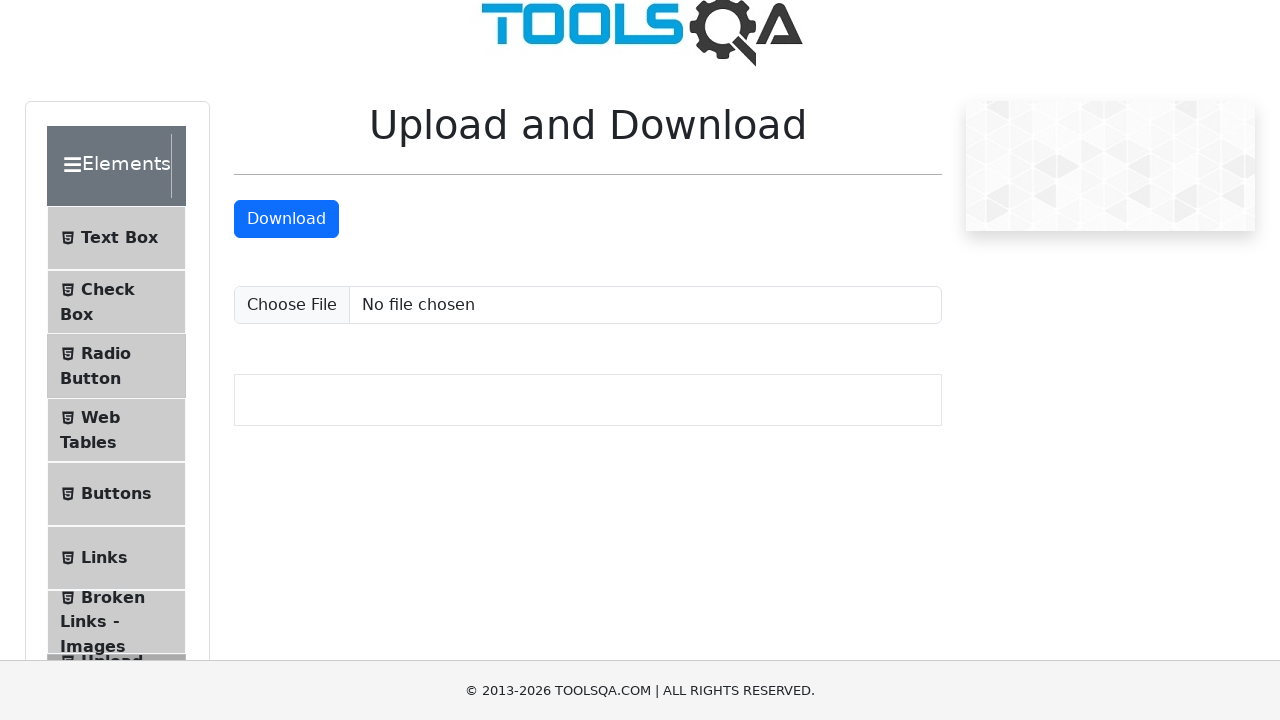